Tests checkbox functionality on a UI components page by navigating to the checkbox section and interacting with various checkbox types including basic checkboxes, toggle switches, and multi-select dropdown checkboxes

Starting URL: https://leafground.com/button.xhtml

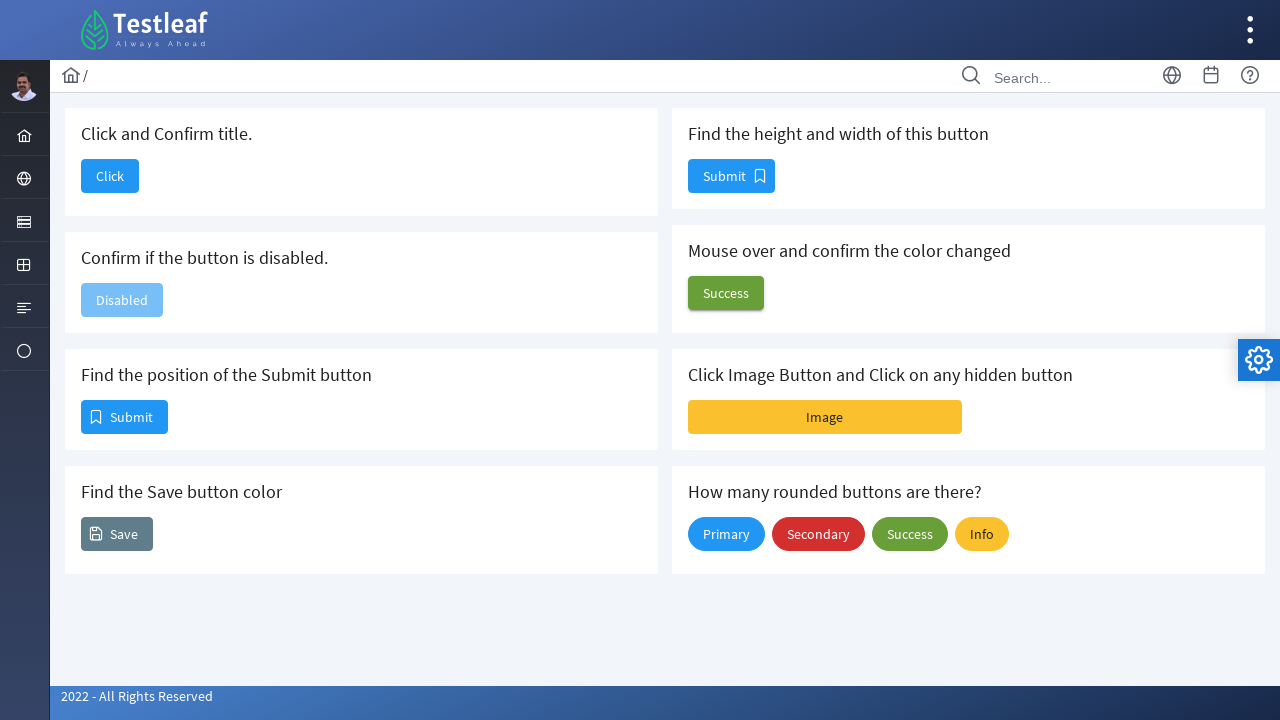

Clicked on menu form item to expand options at (24, 220) on xpath=//li[@id='menuform:j_idt39']//a
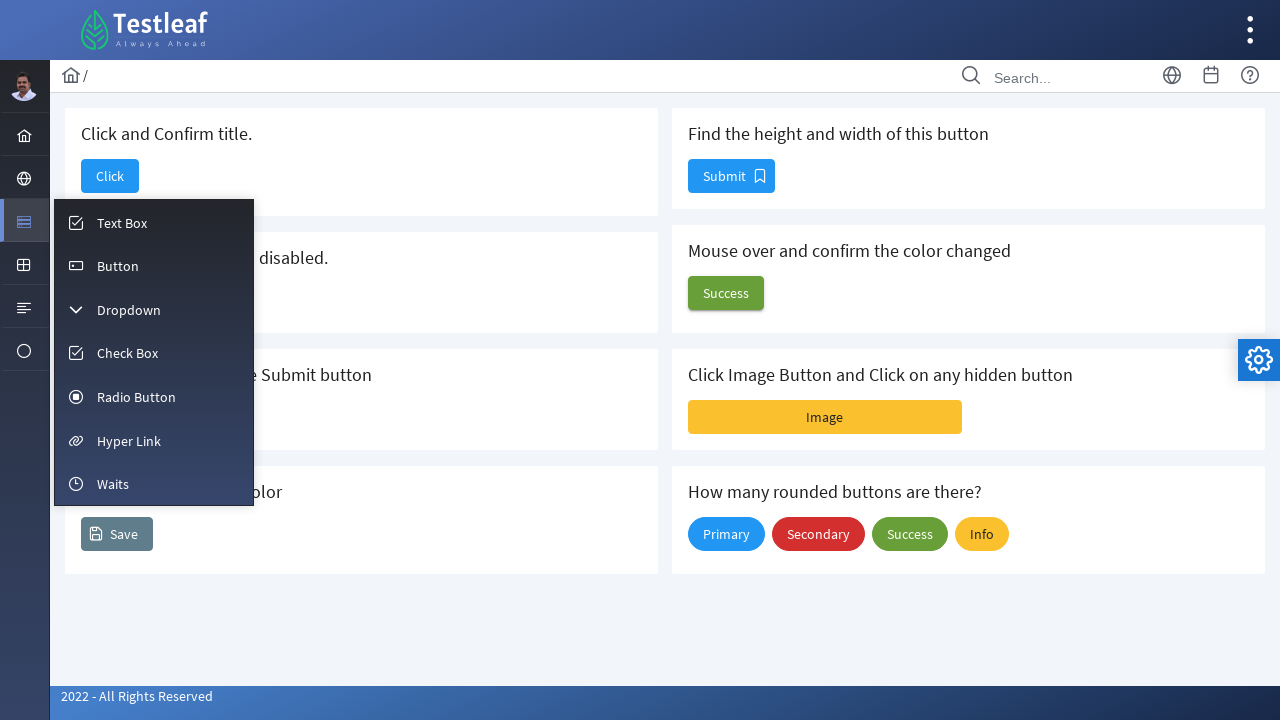

Navigated to CheckBox section at (128, 353) on xpath=//span[text()='Check Box']
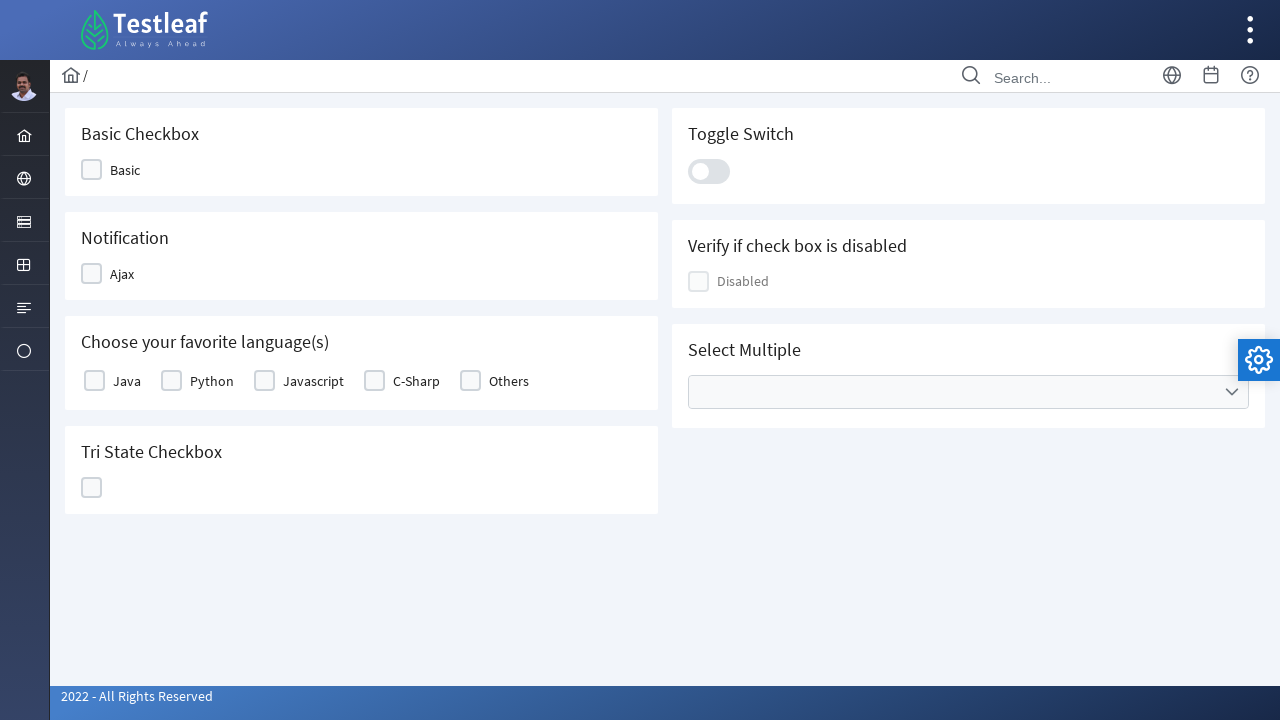

Clicked on Basic checkbox section at (125, 170) on xpath=//span[text()='Basic']
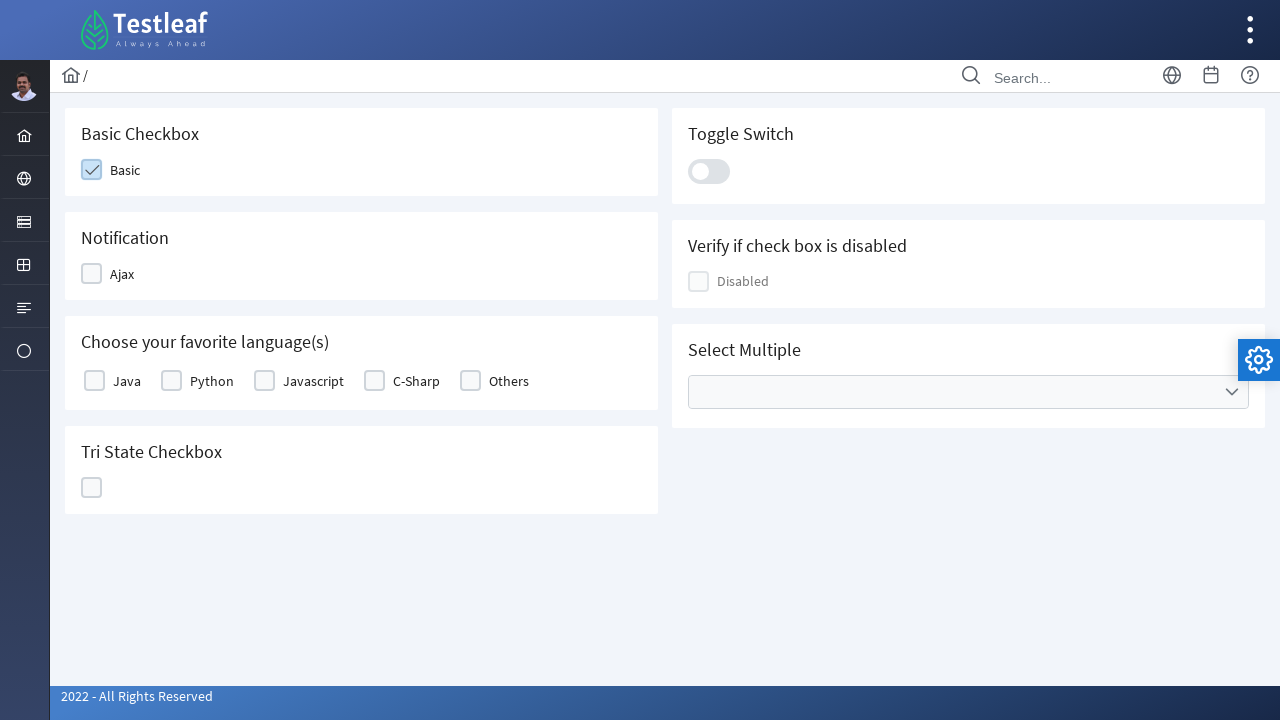

Clicked first checkbox label at (122, 274) on (//span[@class='ui-chkbox-label'])[2]
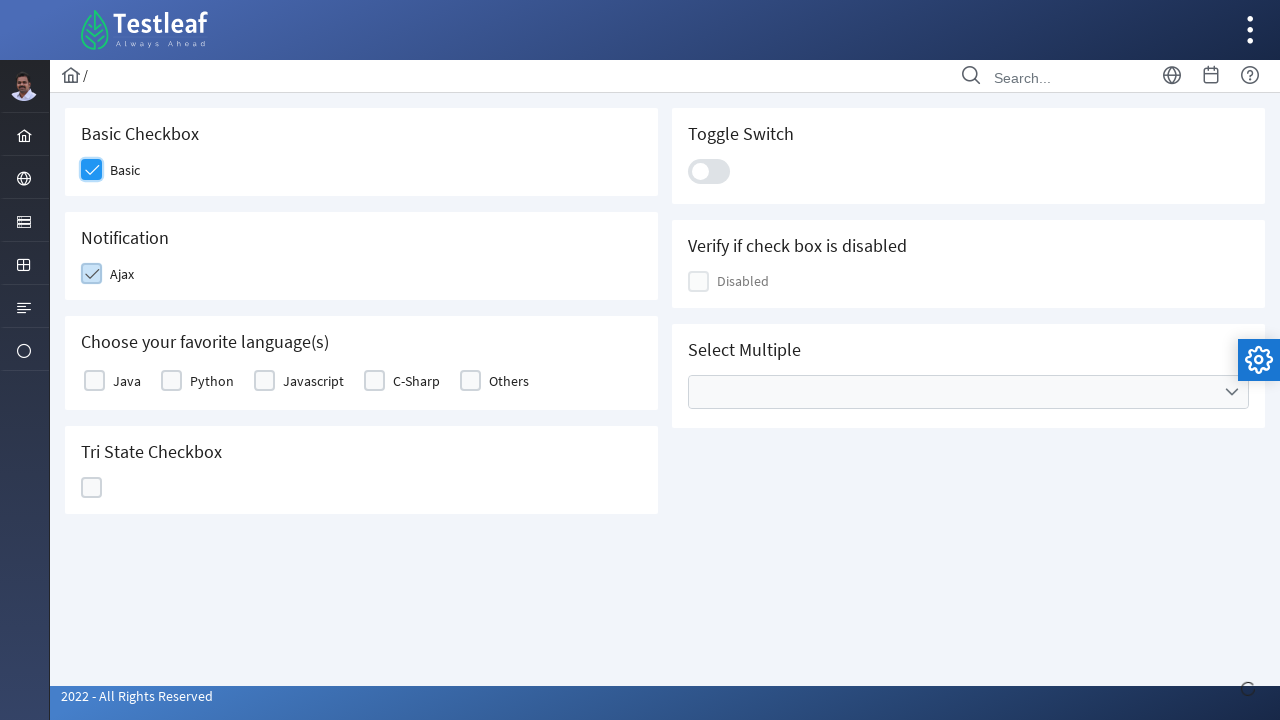

Clicked third checkbox box at (94, 381) on (//div[contains(@class,'ui-chkbox-box ui-widget')])[3]
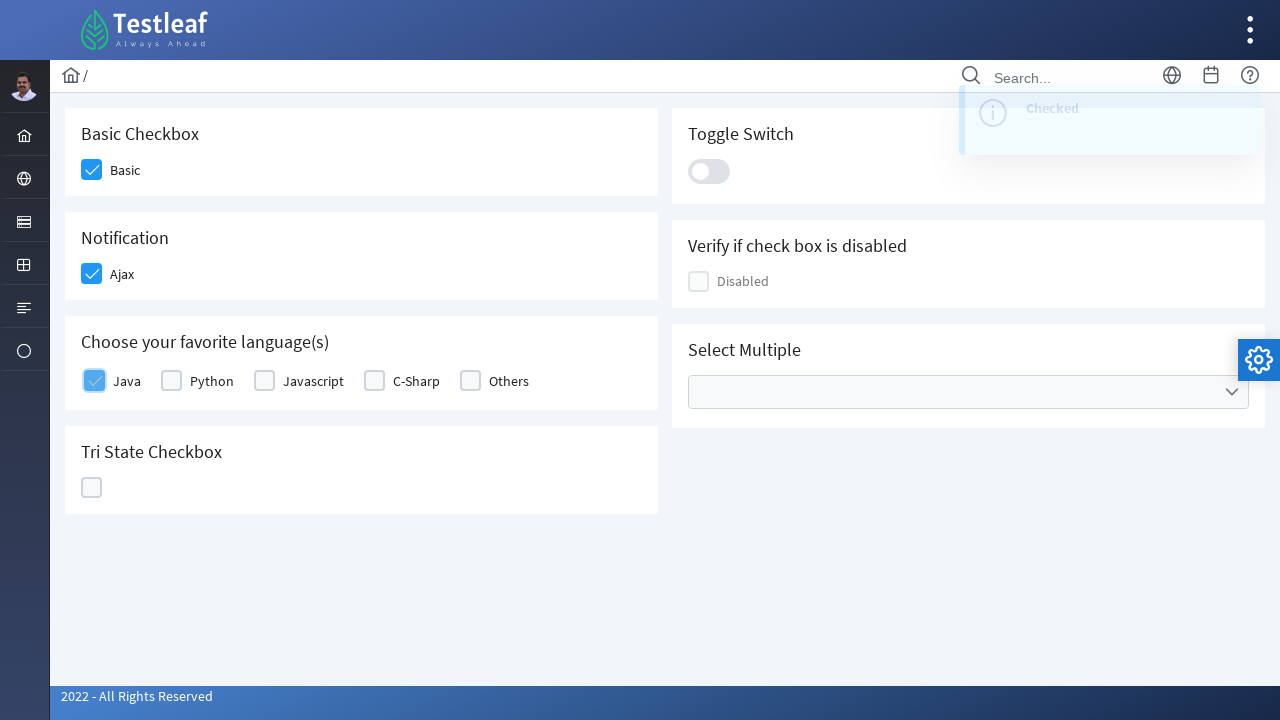

Clicked fifth checkbox box at (264, 381) on (//div[contains(@class,'ui-chkbox-box ui-widget')])[5]
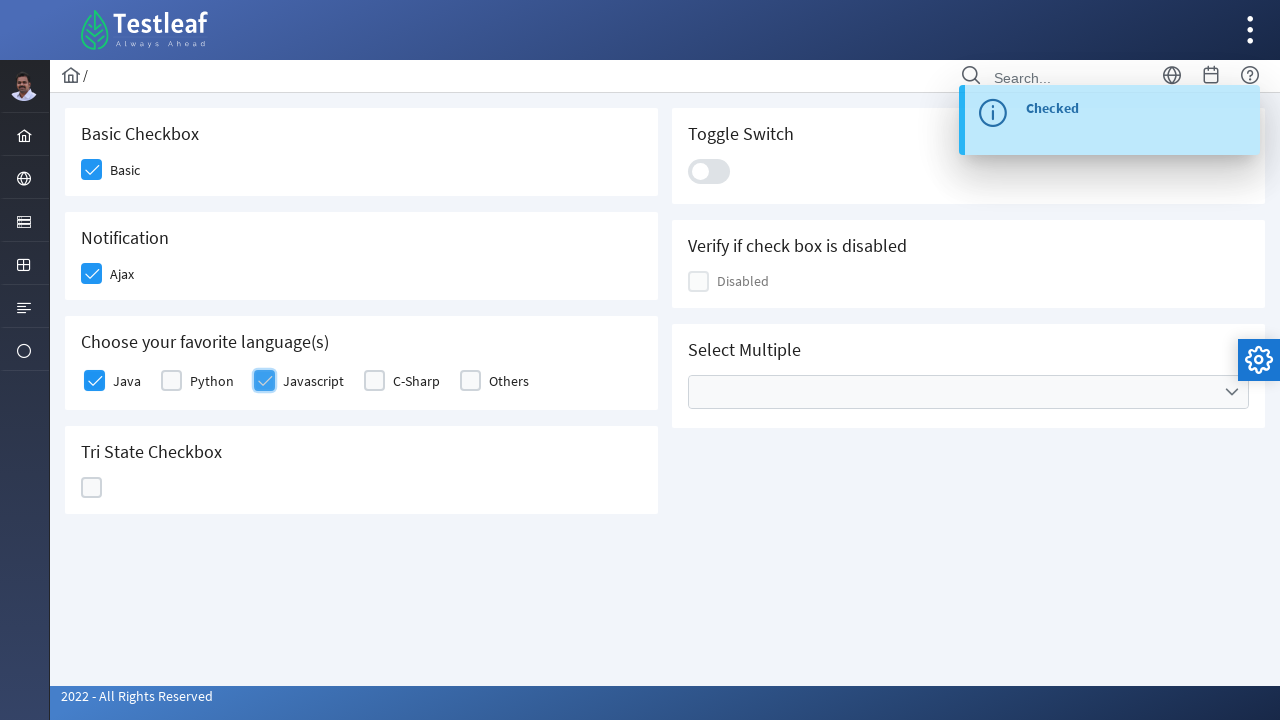

Clicked eighth checkbox box at (92, 488) on (//div[contains(@class,'ui-chkbox-box ui-widget')])[8]
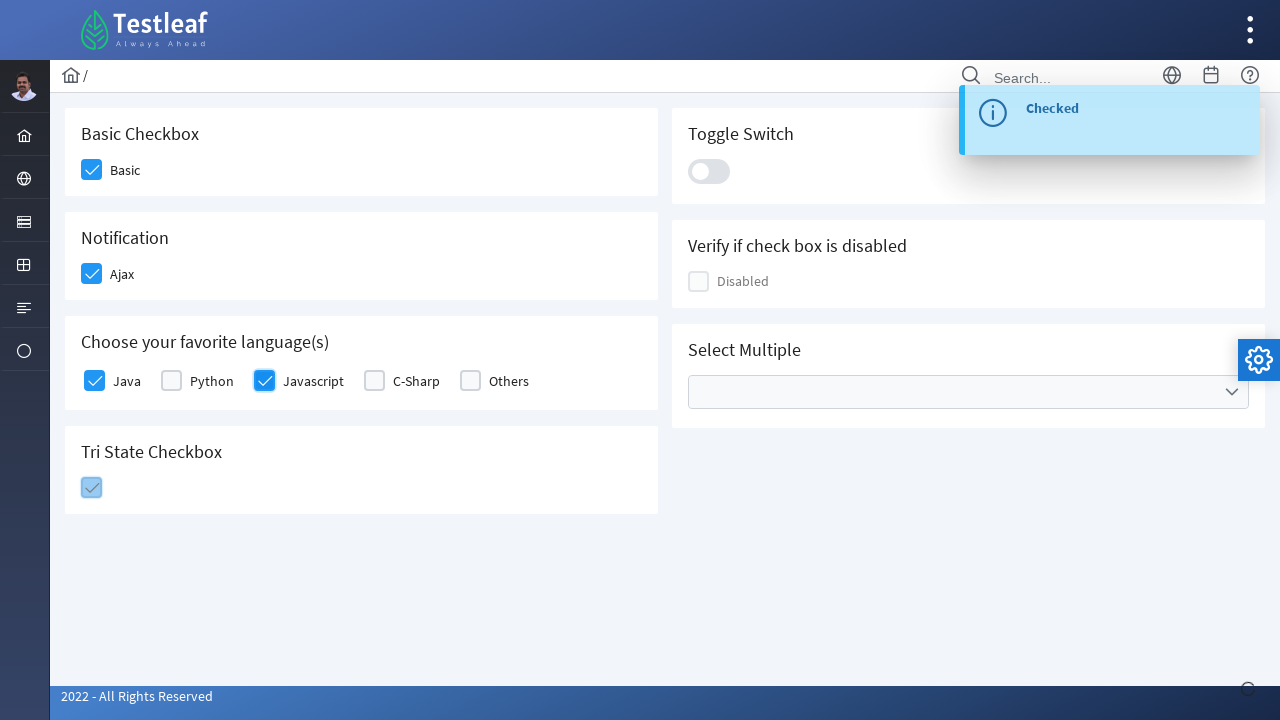

Clicked toggle switch slider at (709, 171) on xpath=//div[contains(@class,'ui-toggleswitch-slider')]
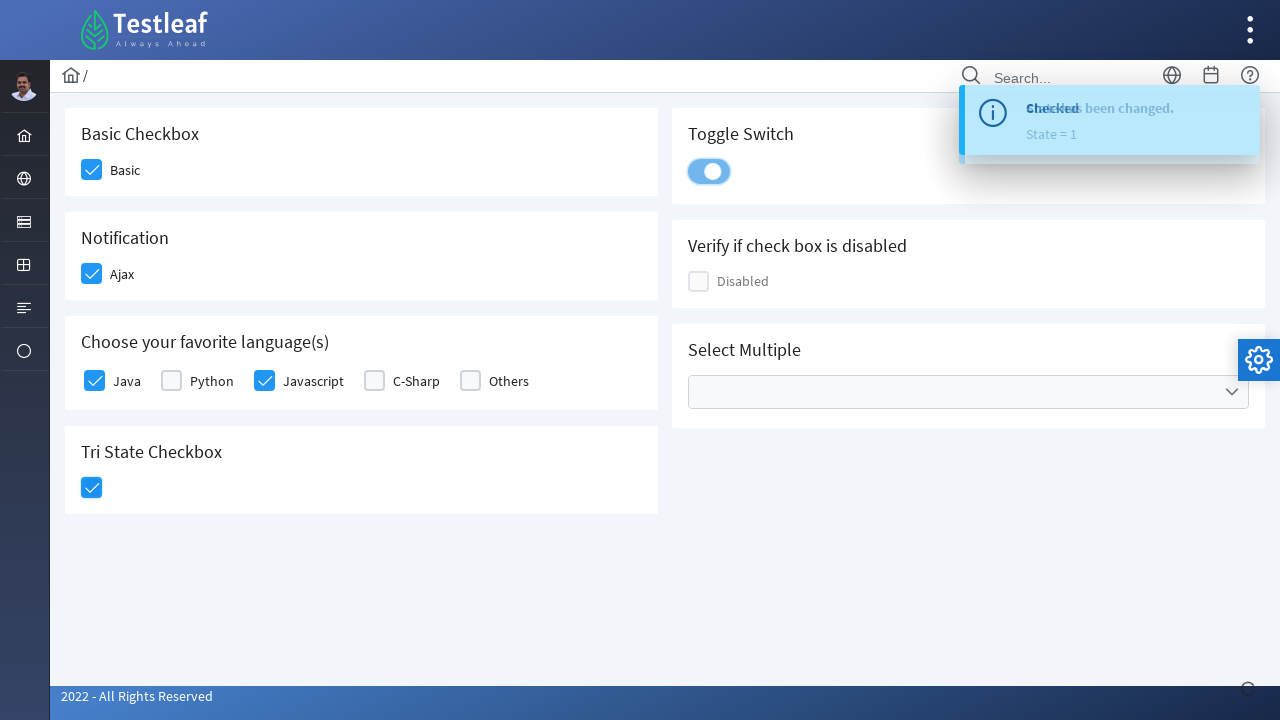

Checked if element is enabled: True
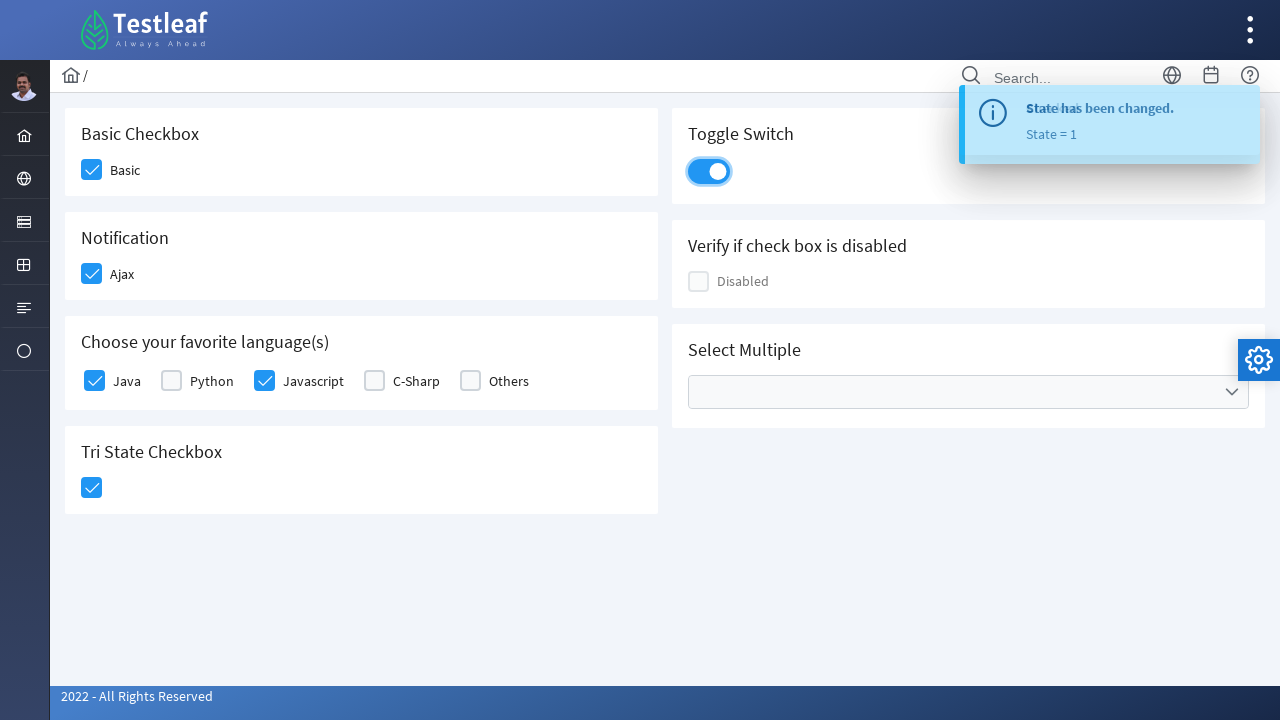

Clicked on multi-select dropdown combobox at (968, 392) on xpath=//div[@role='combobox']//ul[1]
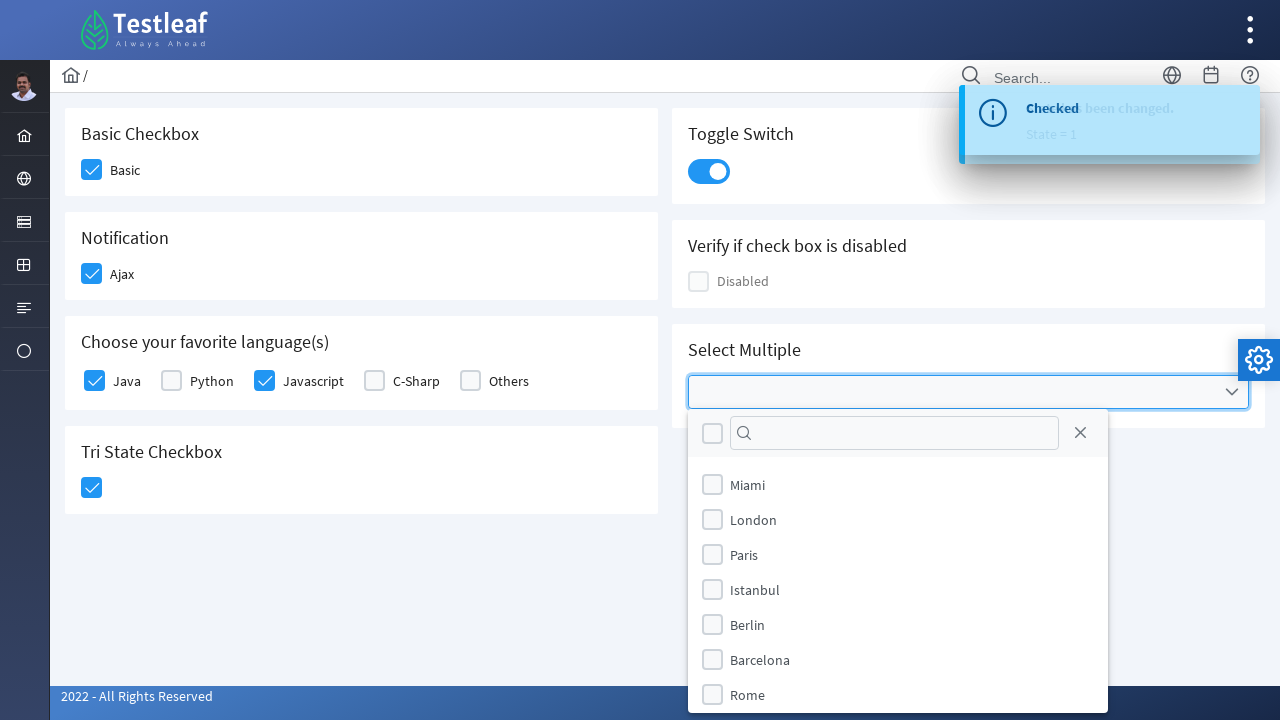

Selected Miami from dropdown checkboxes at (748, 484) on xpath=//li[@data-item-value='Miami']//label[1]
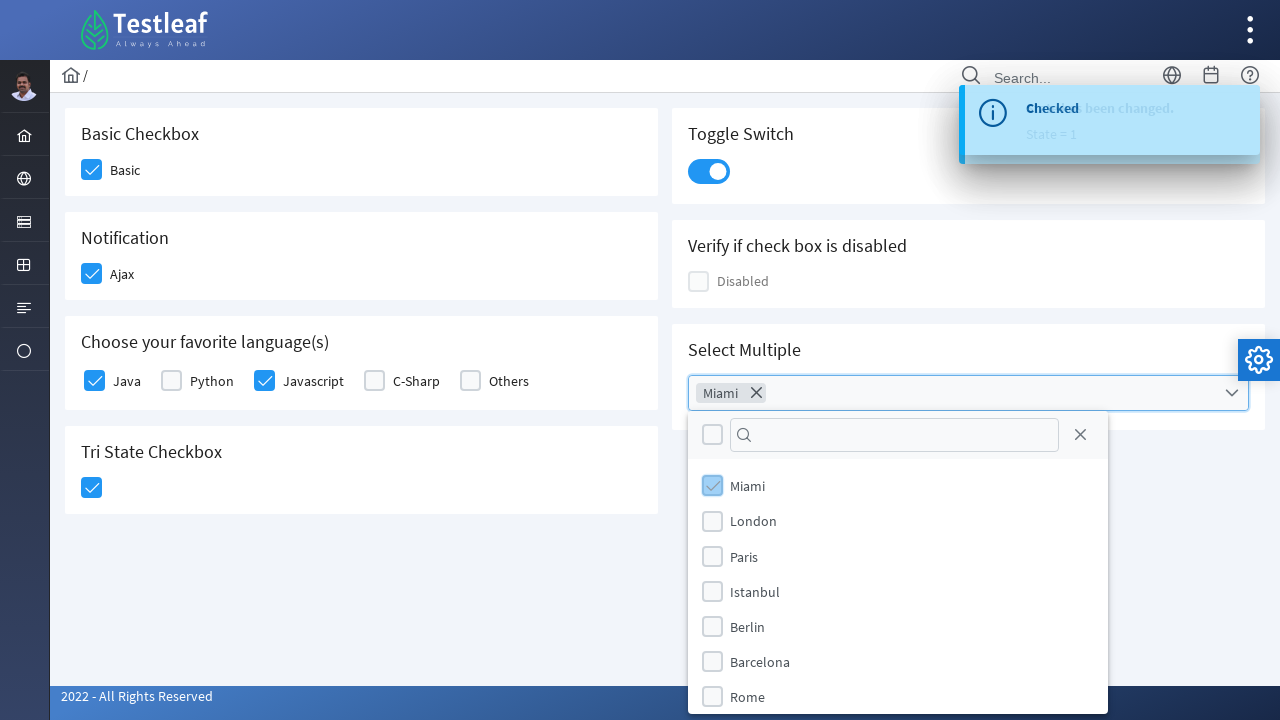

Selected Paris from dropdown checkboxes at (744, 556) on xpath=//li[@data-item-value='Paris']//label[1]
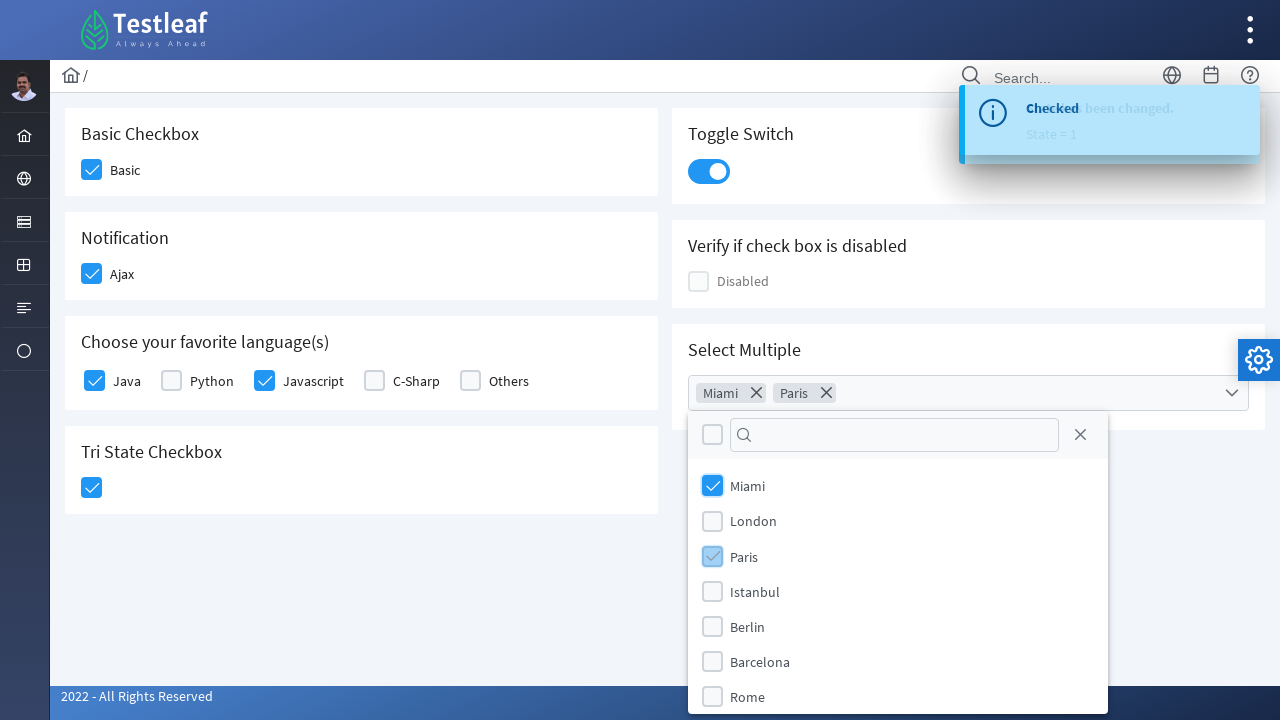

Selected Rome from dropdown checkboxes at (748, 697) on xpath=//li[@data-item-value='Rome']//label[1]
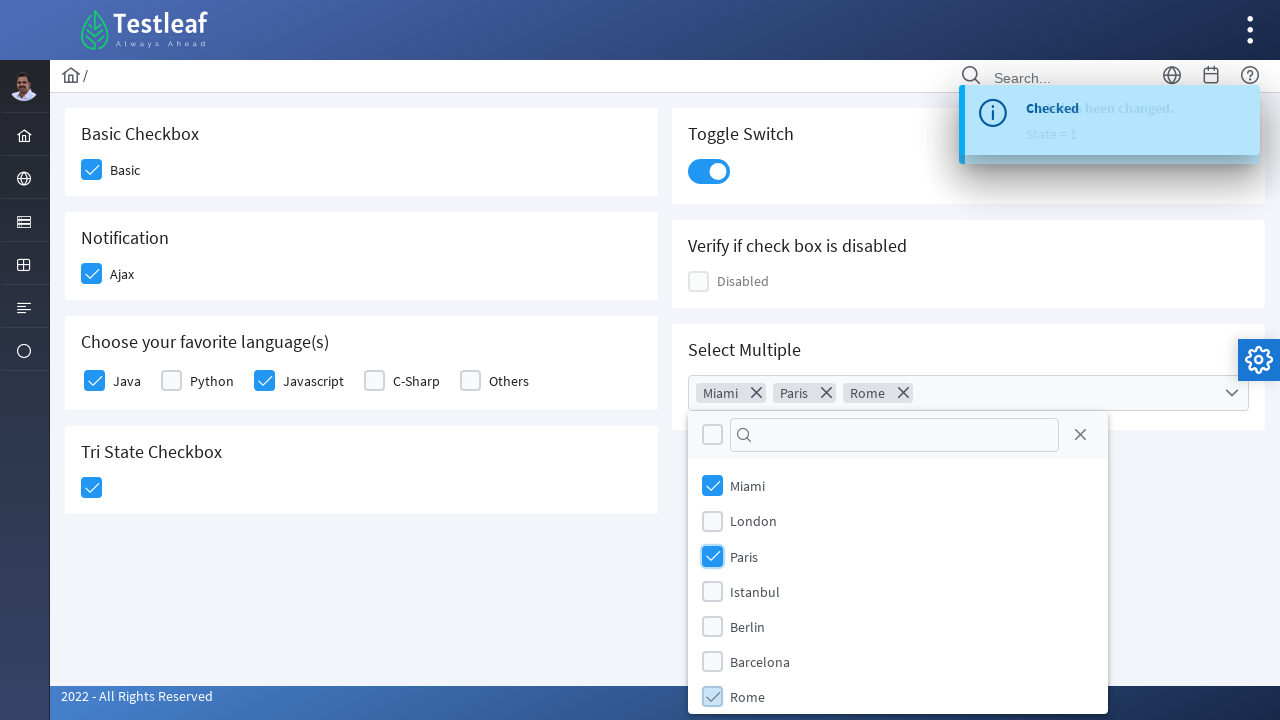

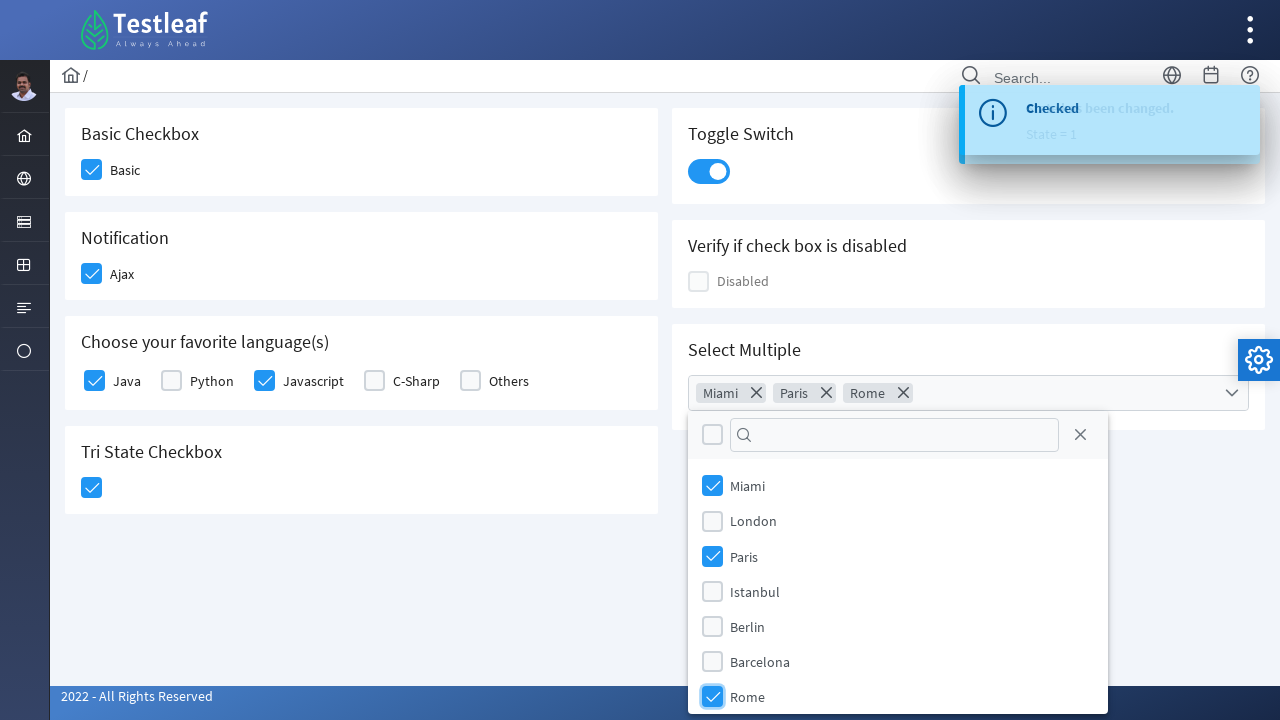